Submits the feedback form without entering any data and verifies the confirmation page shows empty/null values with correctly colored Yes (green) and No (red) buttons.

Starting URL: https://kristinek.github.io/site/tasks/provide_feedback

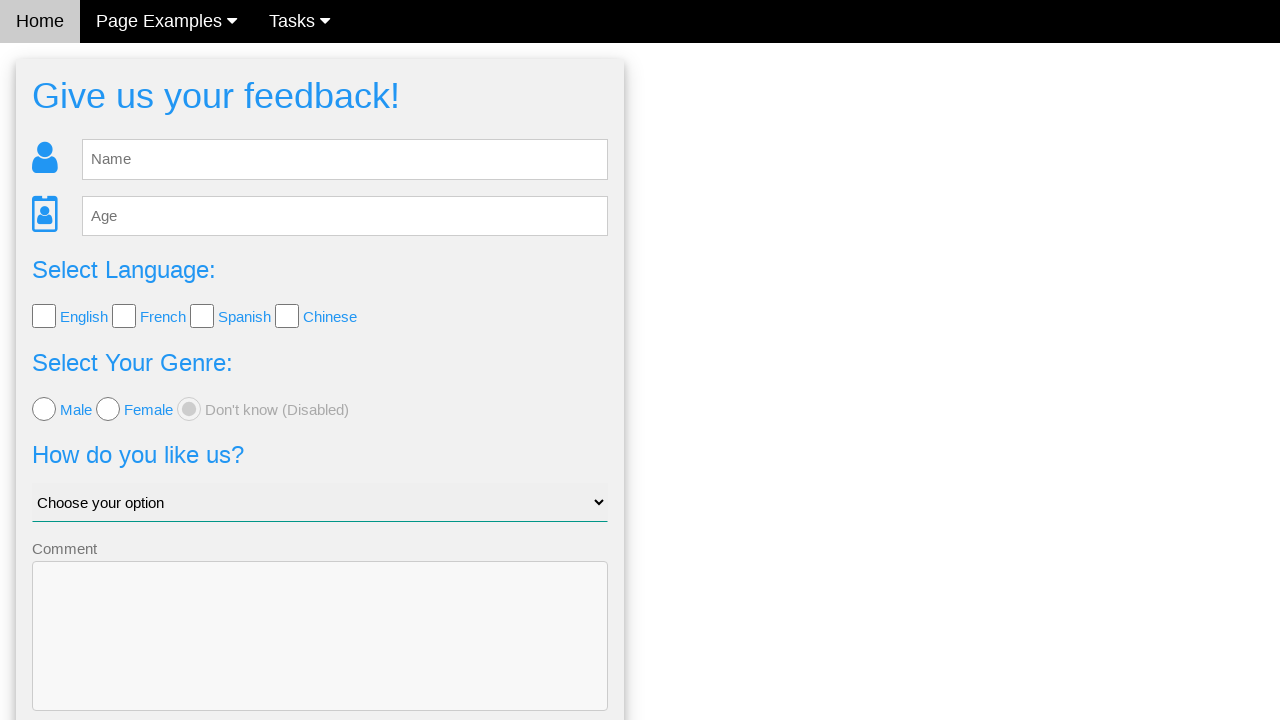

Feedback form loaded
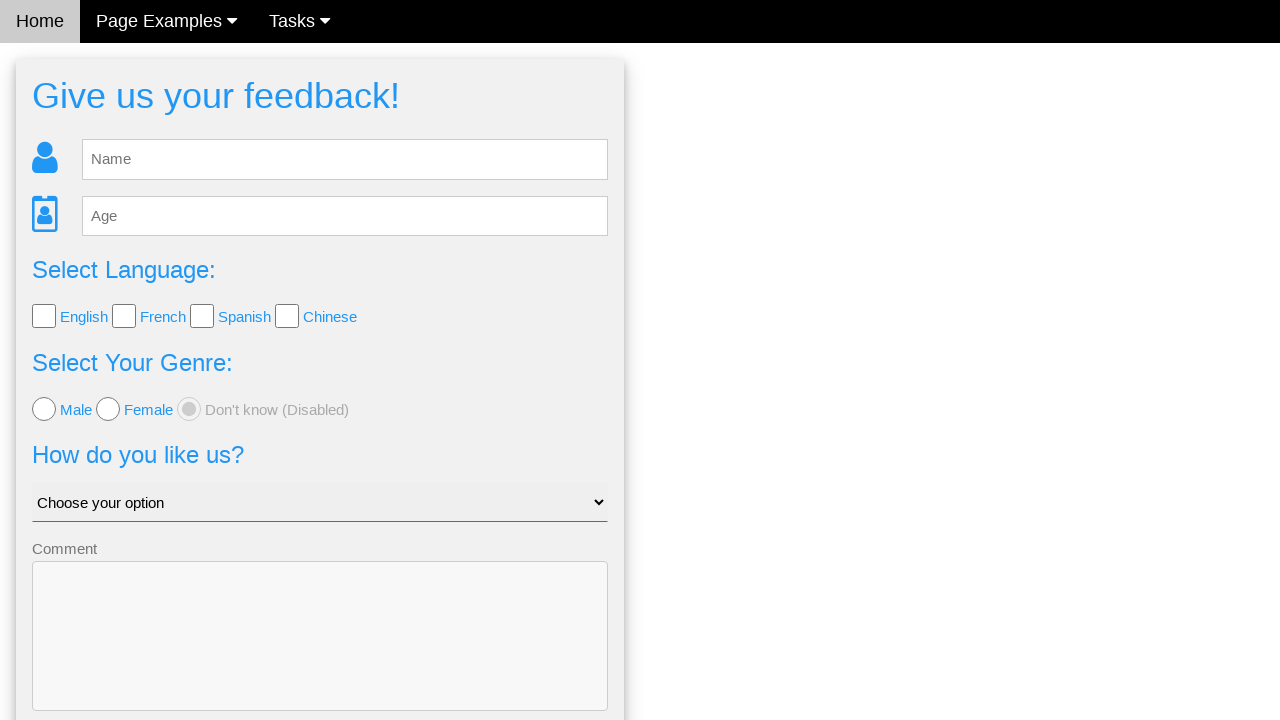

Submitted feedback form without entering any data at (320, 656) on button[type='submit'], input[type='submit'], button:has-text('Send')
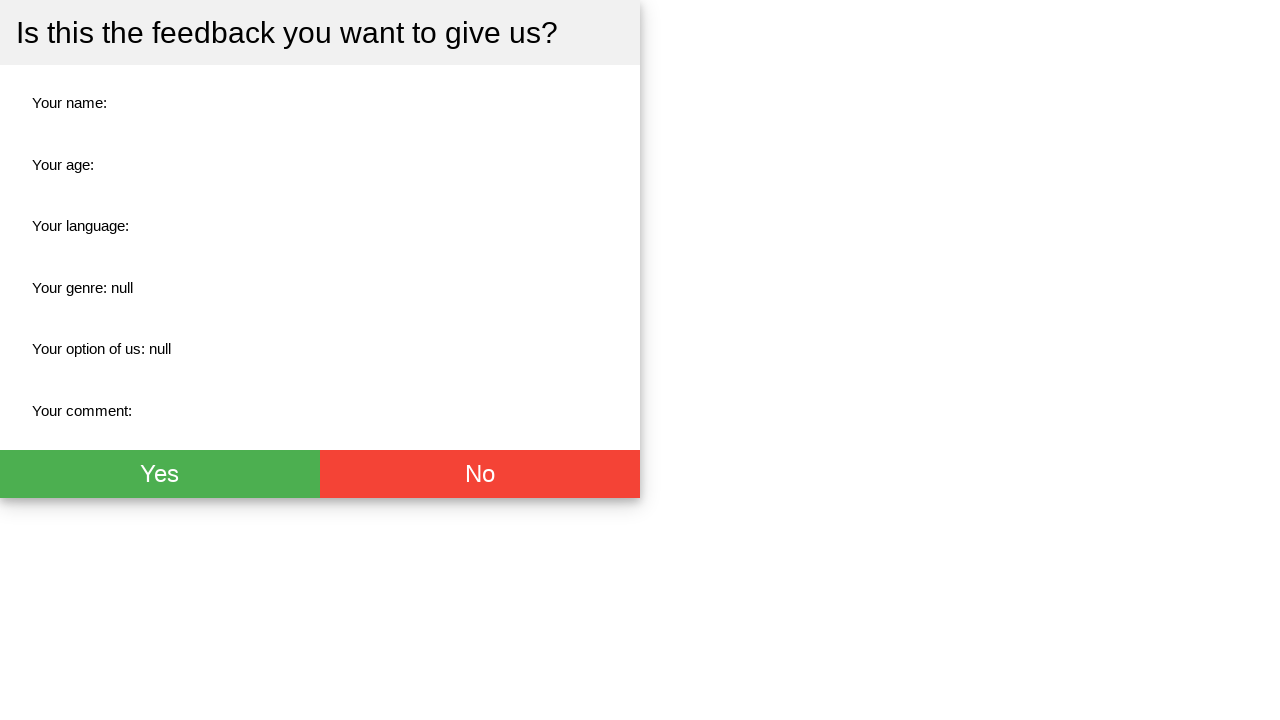

Feedback confirmation page loaded
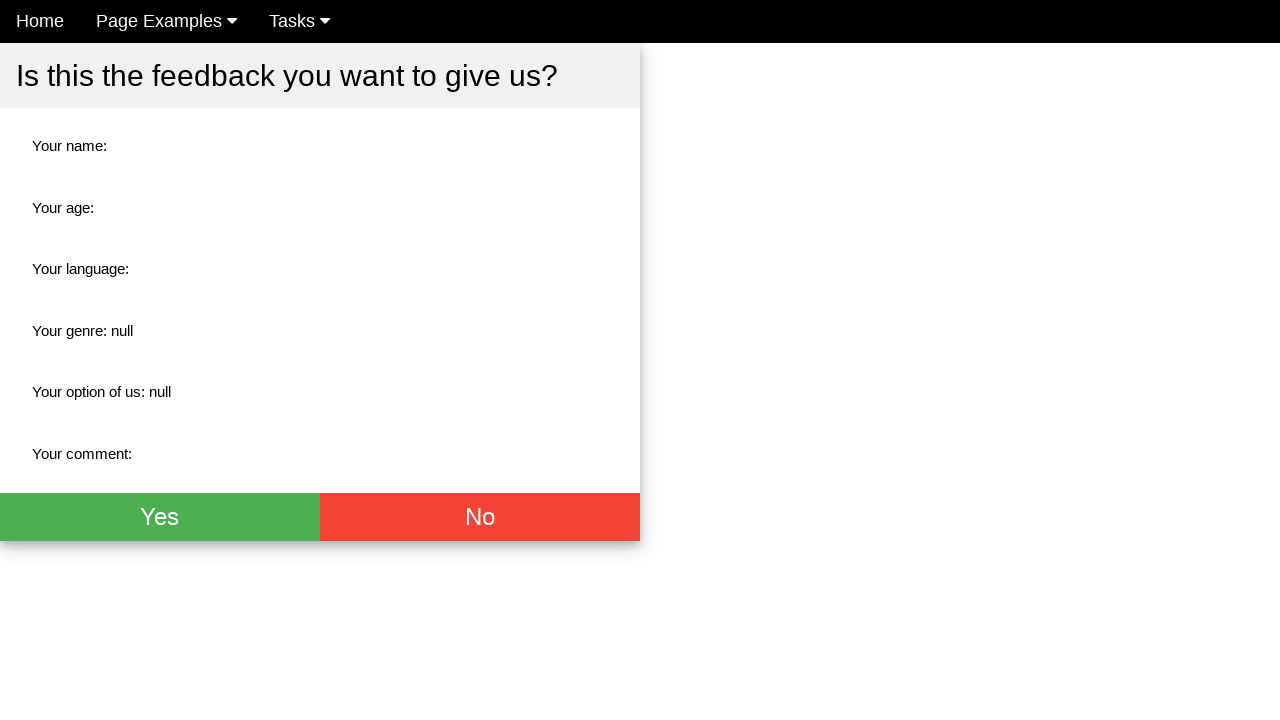

Retrieved Yes button background color
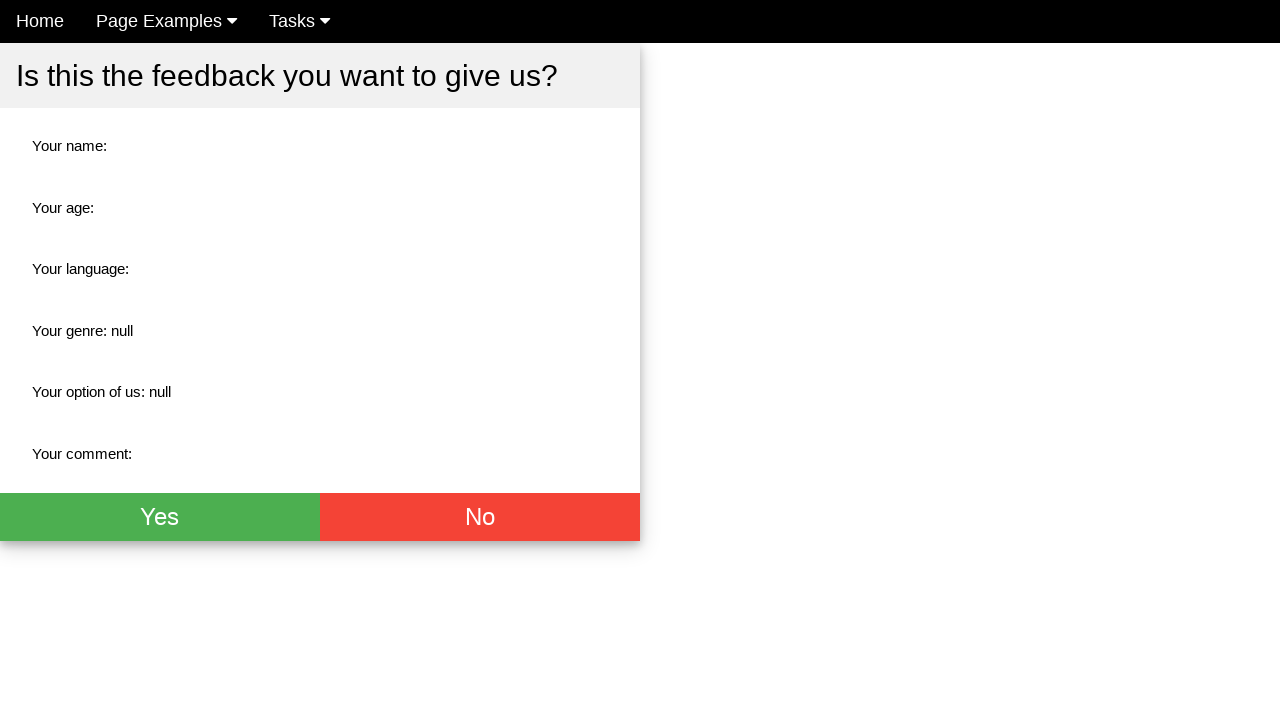

Verified Yes button is green (RGB 76, 175, 80)
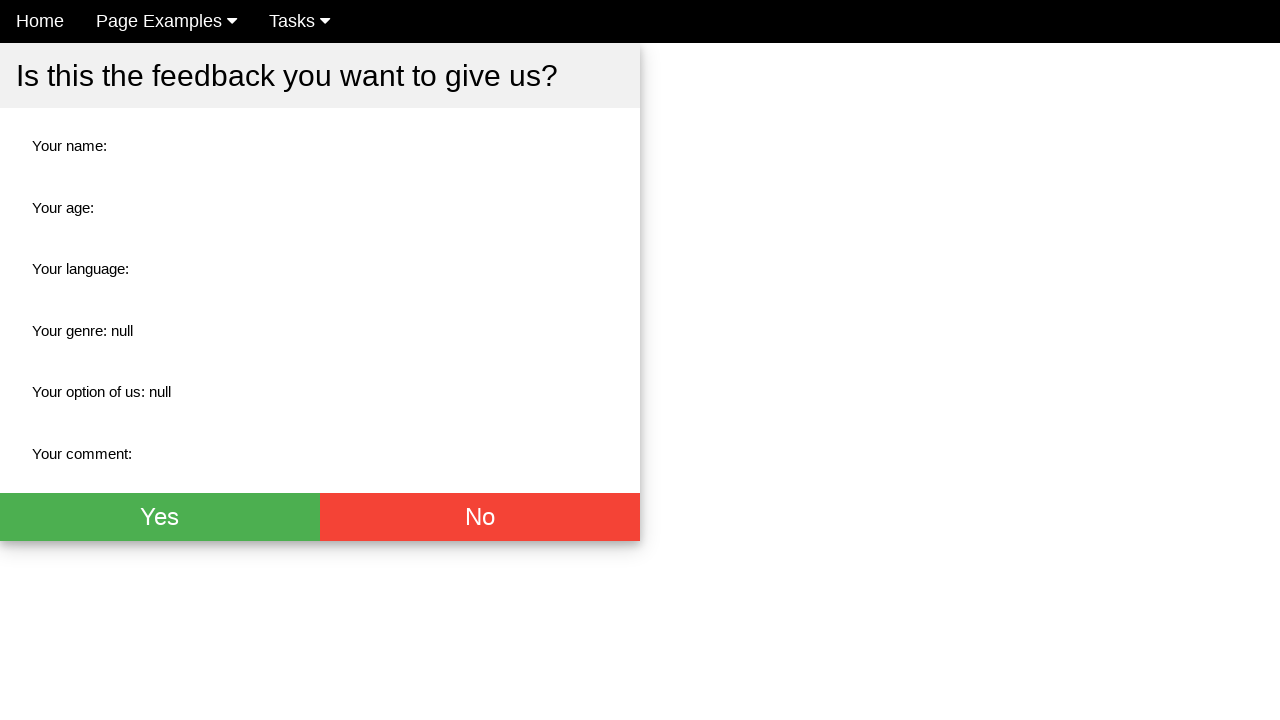

Retrieved Yes button text color
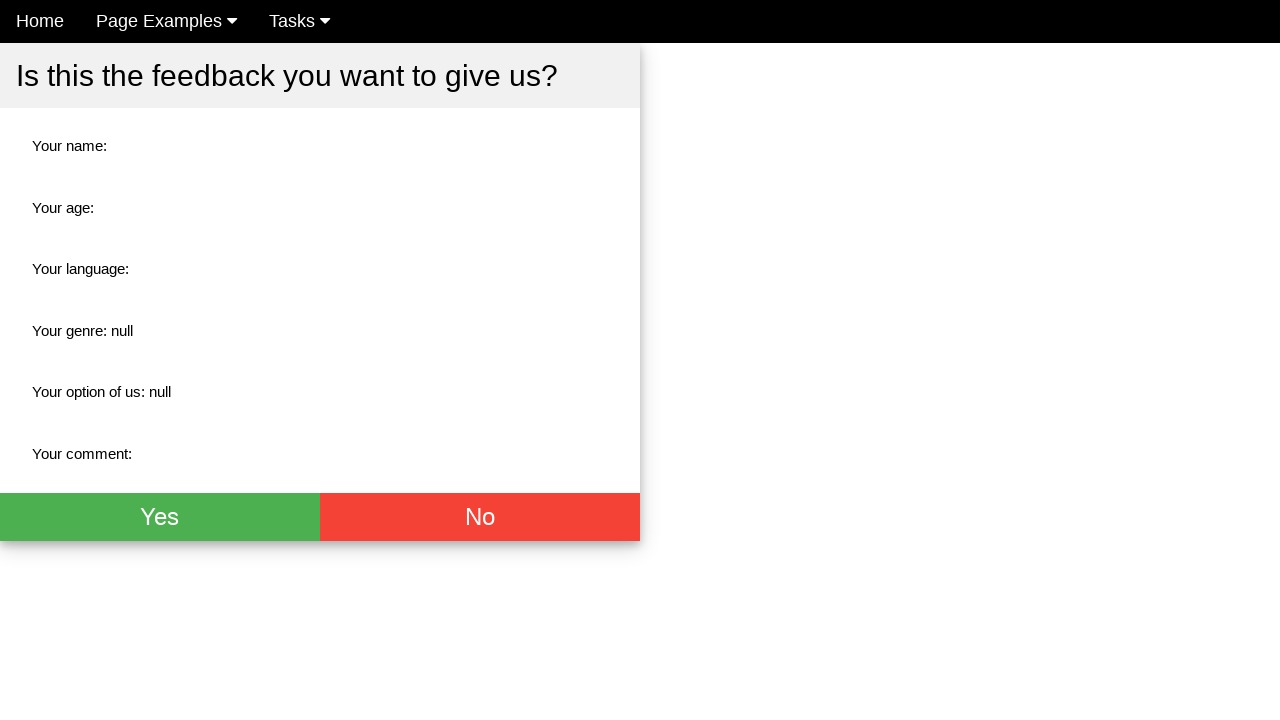

Verified Yes button text is white (RGB 255, 255, 255)
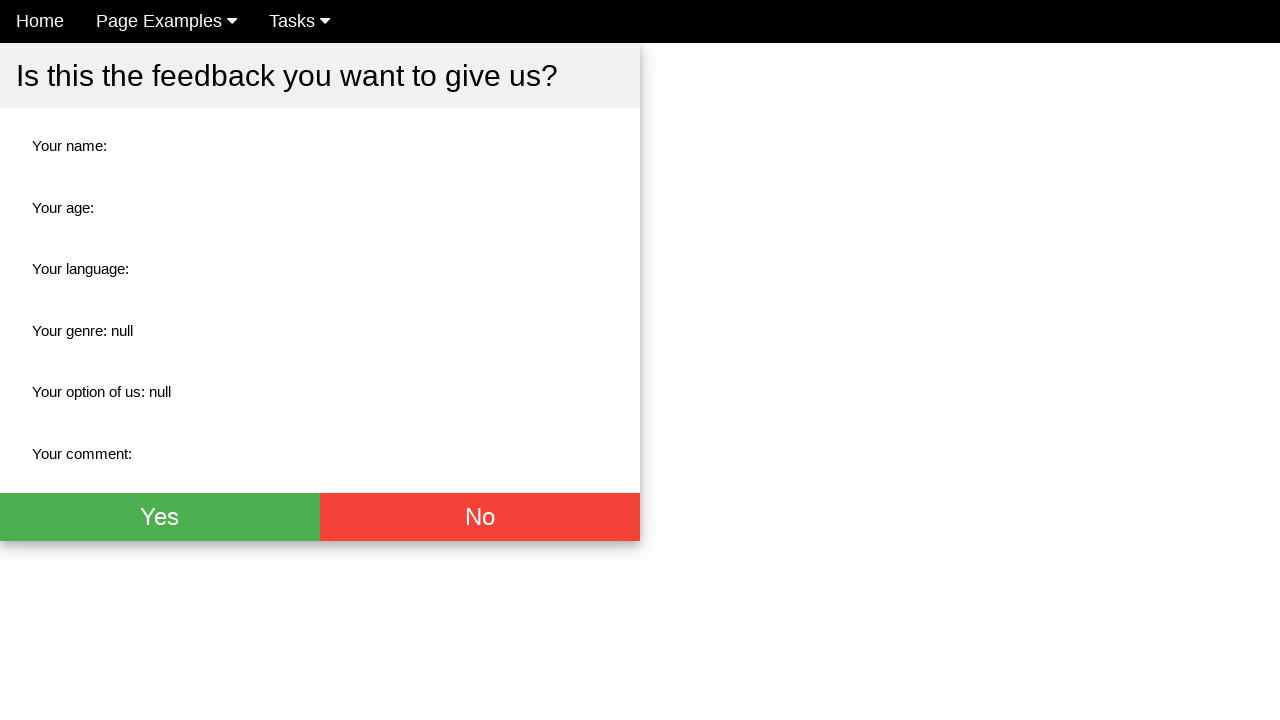

Retrieved No button background color
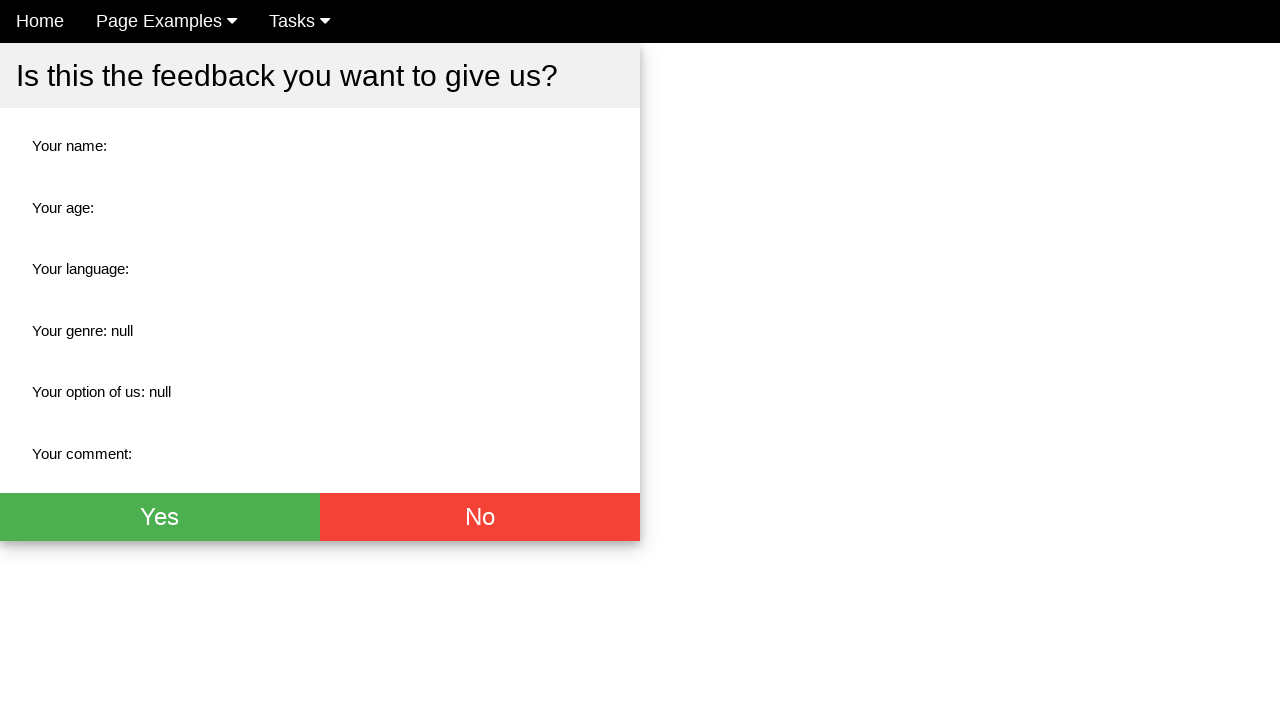

Verified No button is red (RGB 244, 67, 54)
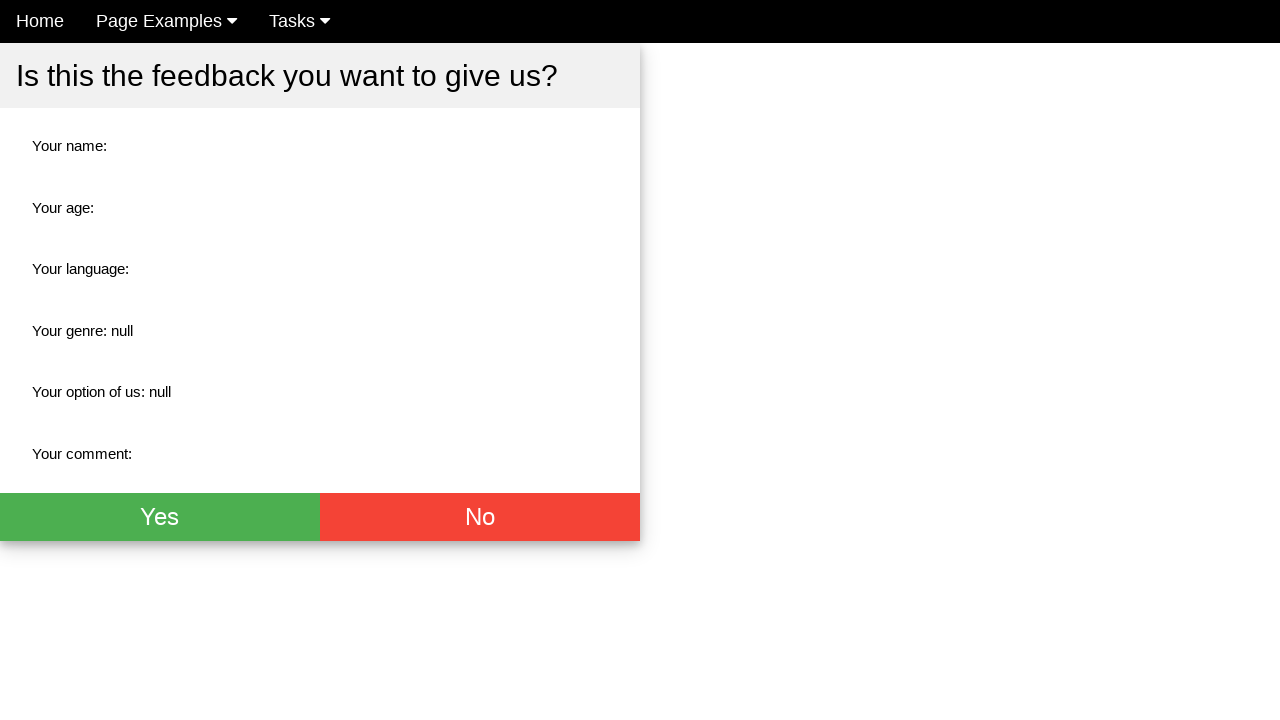

Retrieved No button text color
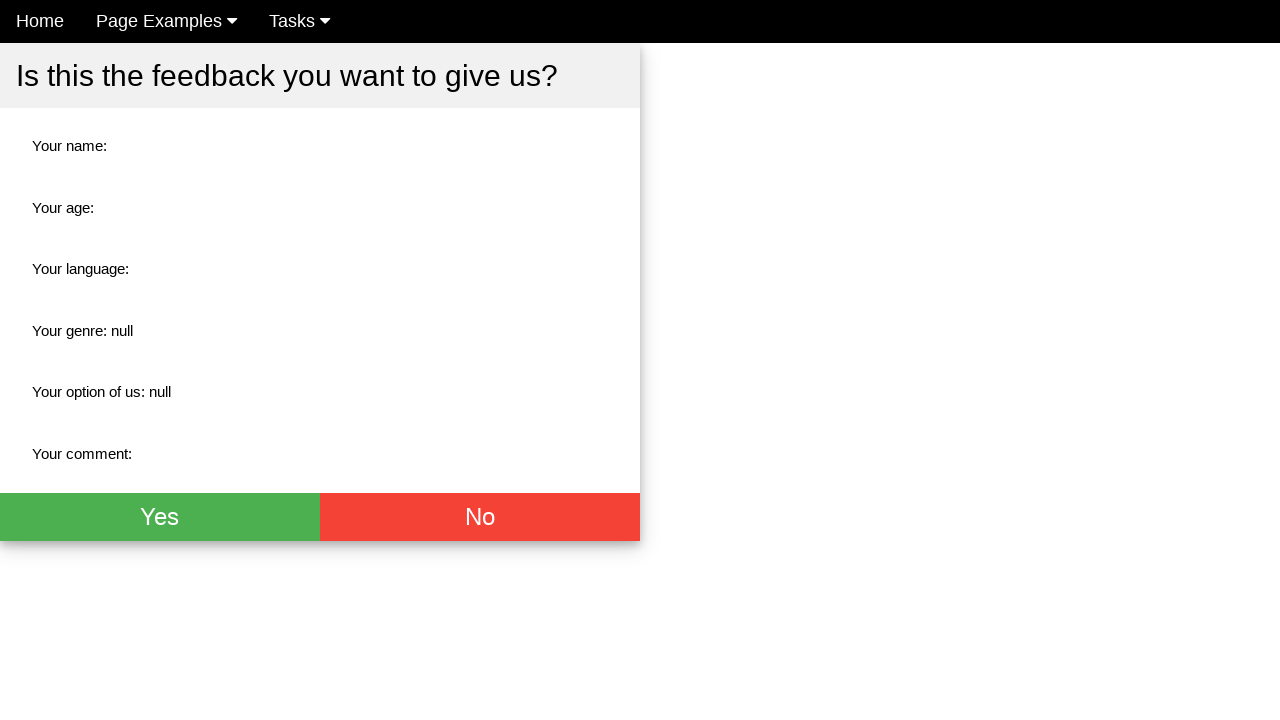

Verified No button text is white (RGB 255, 255, 255)
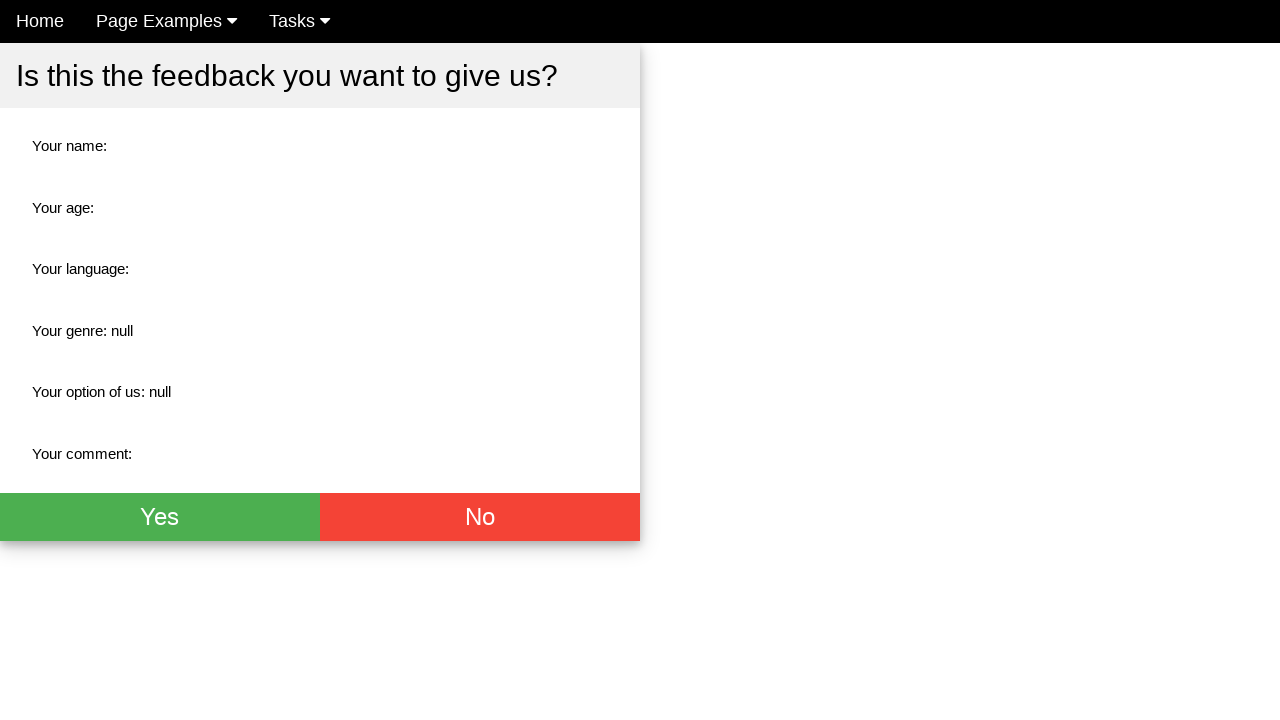

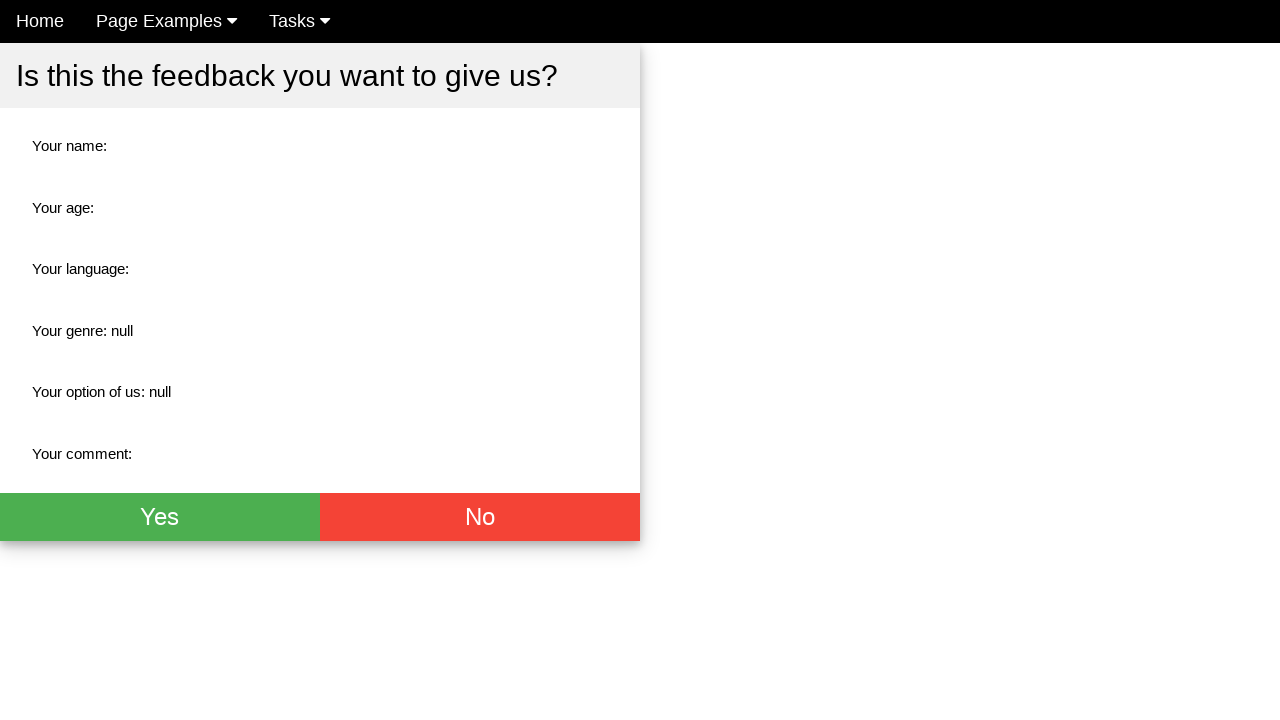